Tests filtering to display only completed todo items

Starting URL: https://demo.playwright.dev/todomvc

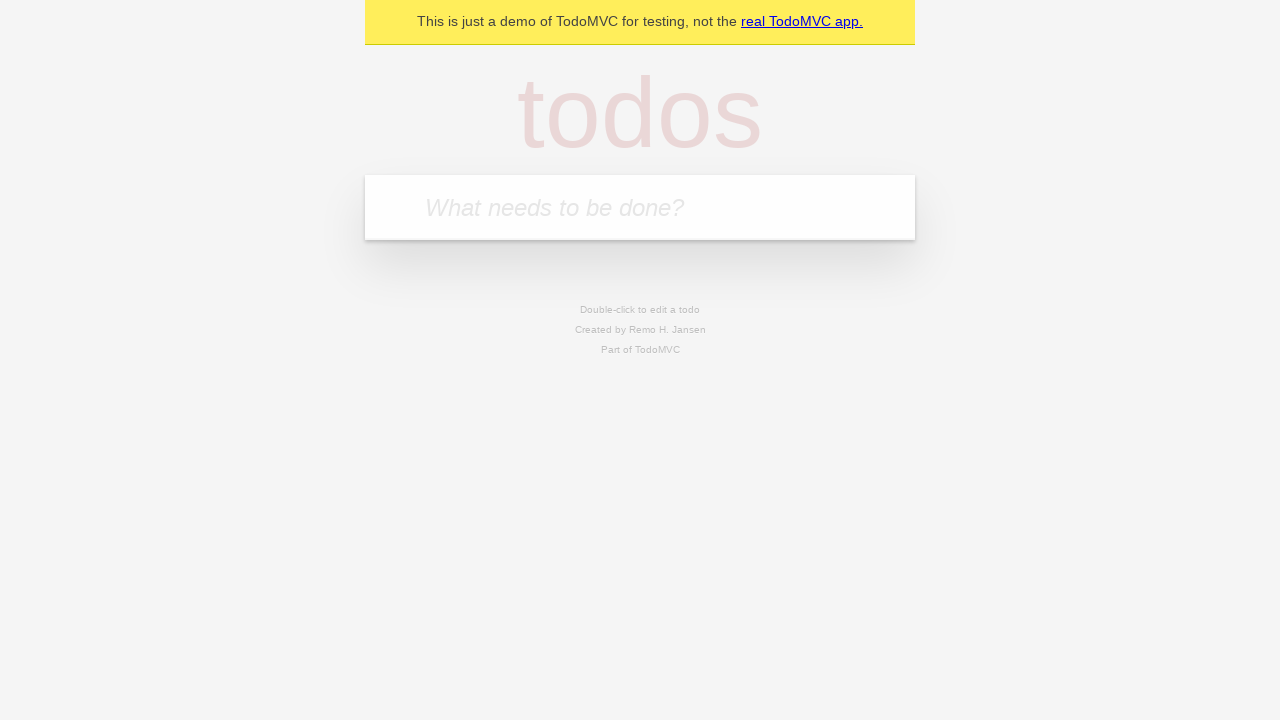

Filled todo input with 'buy some cheese' on internal:attr=[placeholder="What needs to be done?"i]
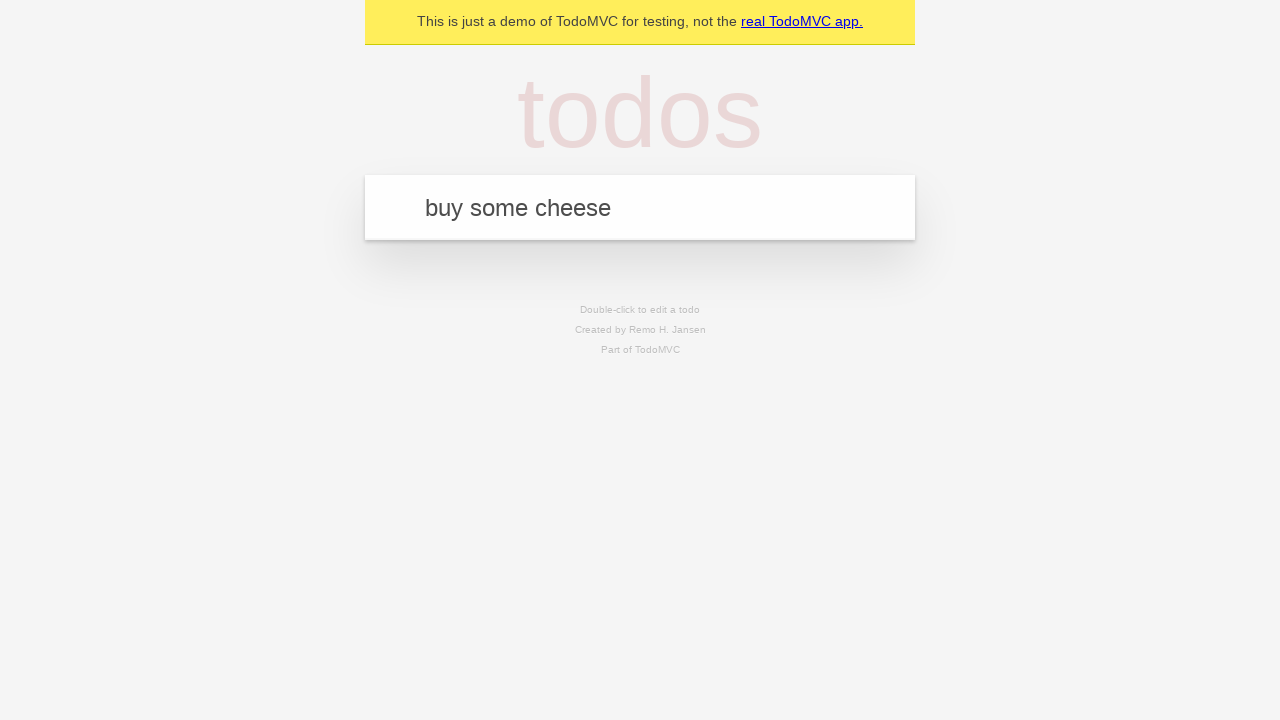

Pressed Enter to add todo 'buy some cheese' on internal:attr=[placeholder="What needs to be done?"i]
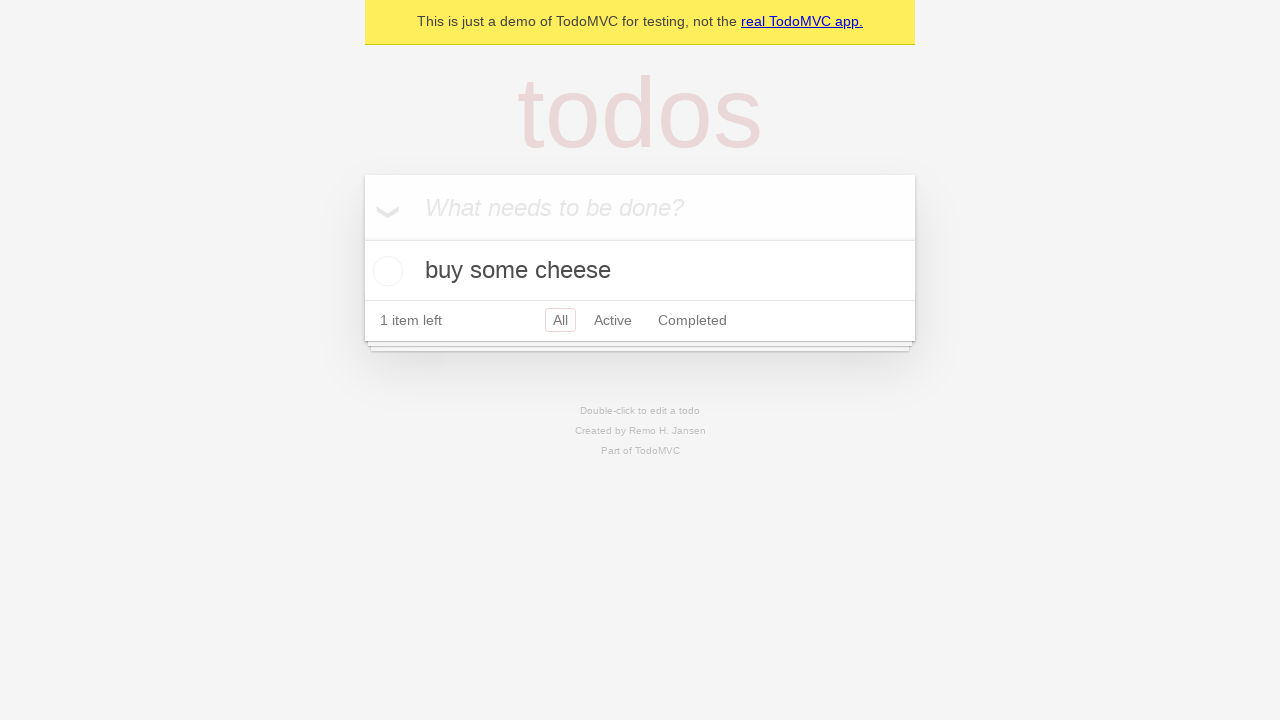

Filled todo input with 'feed the cat' on internal:attr=[placeholder="What needs to be done?"i]
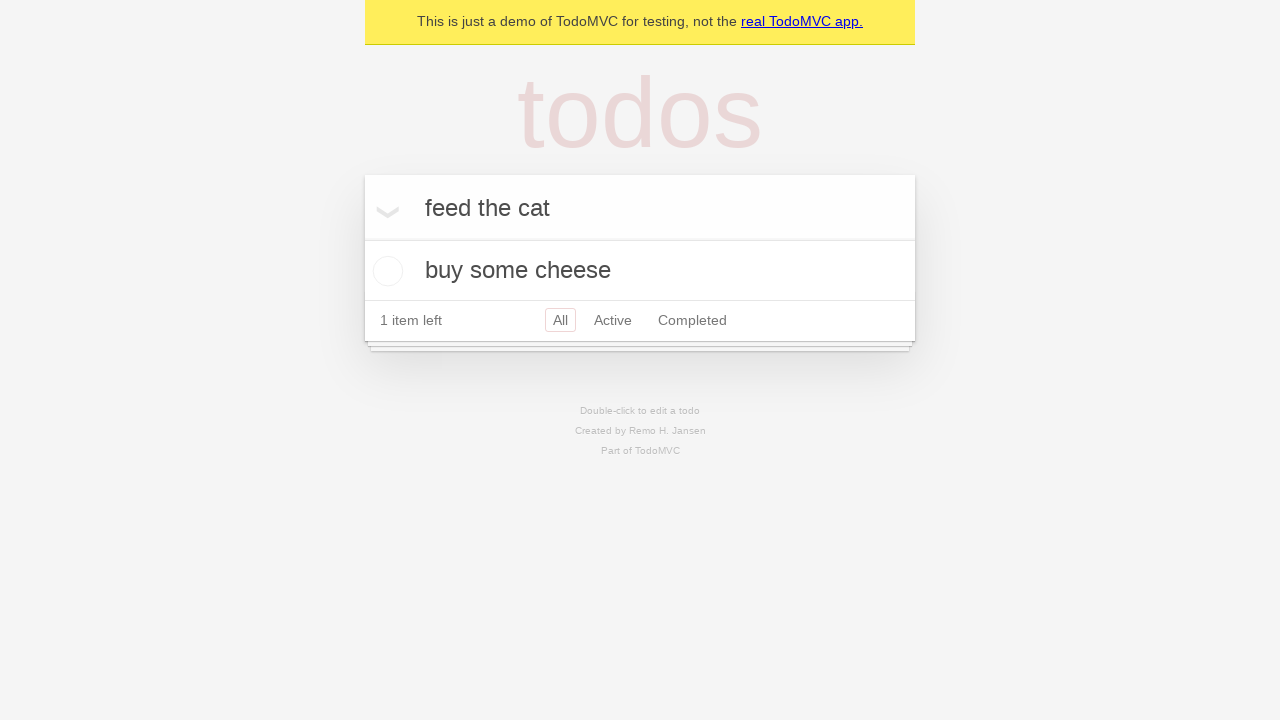

Pressed Enter to add todo 'feed the cat' on internal:attr=[placeholder="What needs to be done?"i]
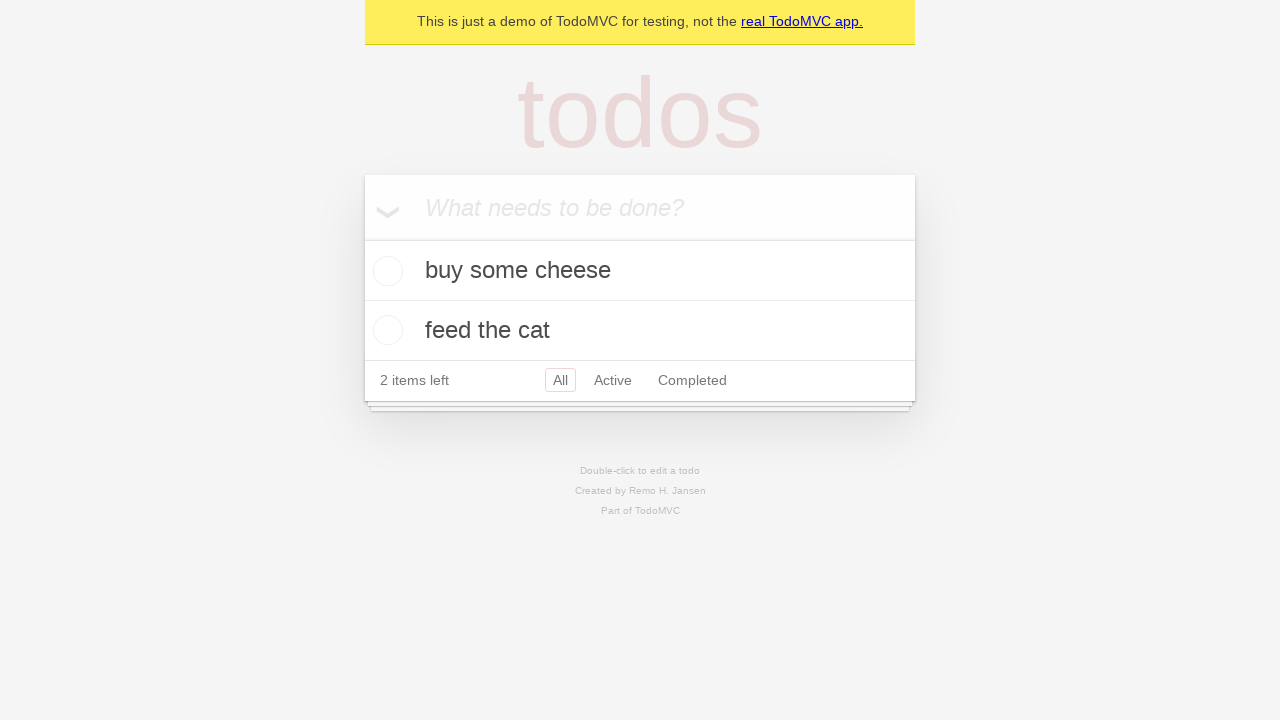

Filled todo input with 'book a doctors appointment' on internal:attr=[placeholder="What needs to be done?"i]
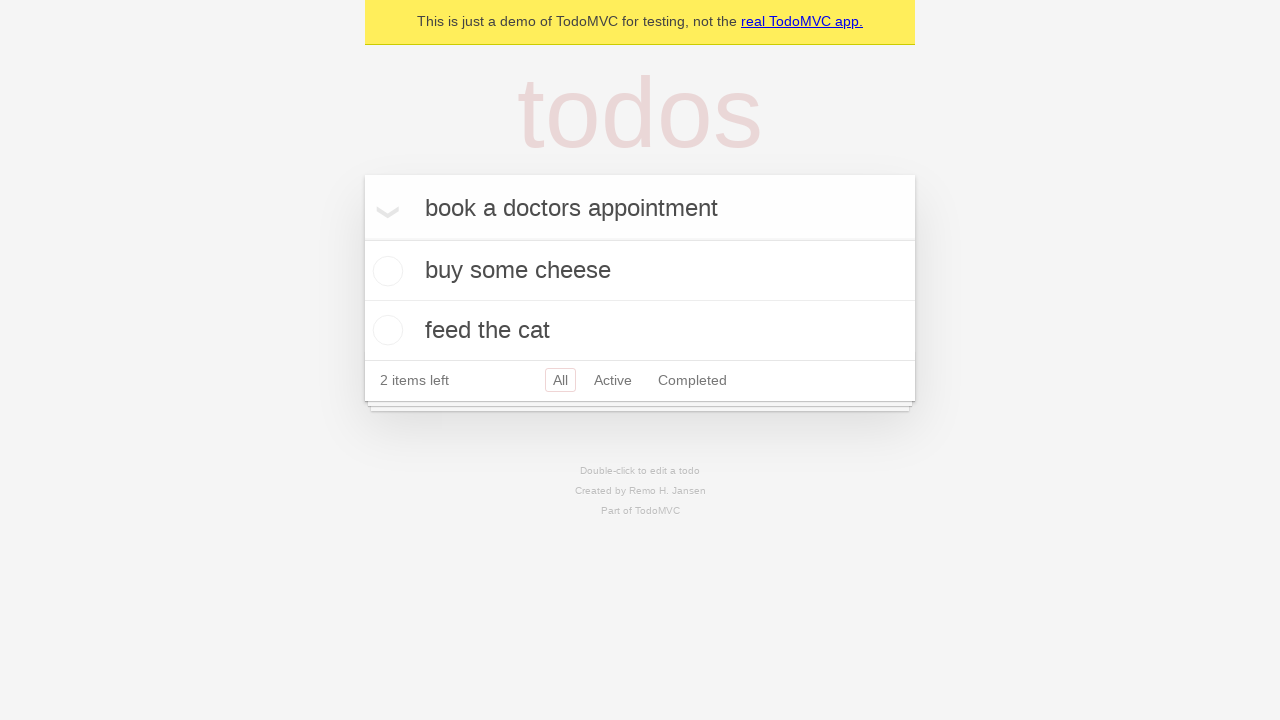

Pressed Enter to add todo 'book a doctors appointment' on internal:attr=[placeholder="What needs to be done?"i]
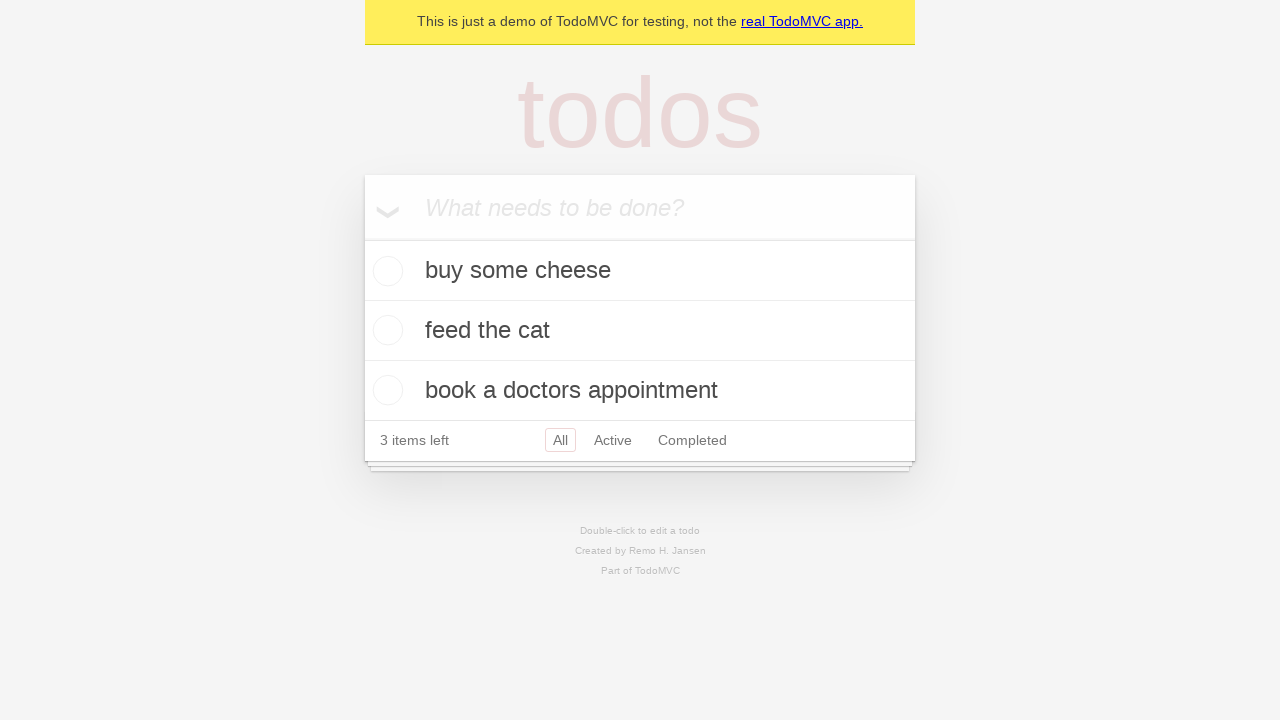

Checked the second todo item (marked as completed) at (385, 330) on internal:testid=[data-testid="todo-item"s] >> nth=1 >> internal:role=checkbox
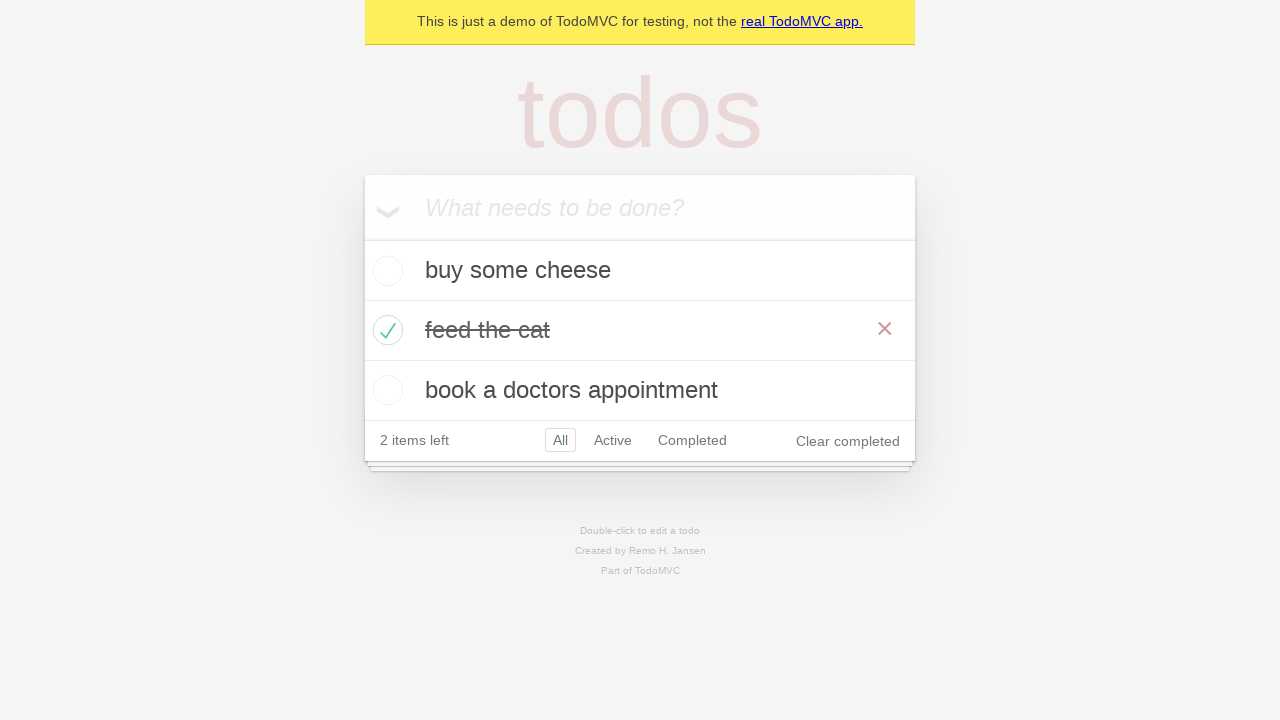

Clicked 'Completed' filter to display only completed items at (692, 440) on internal:role=link[name="Completed"i]
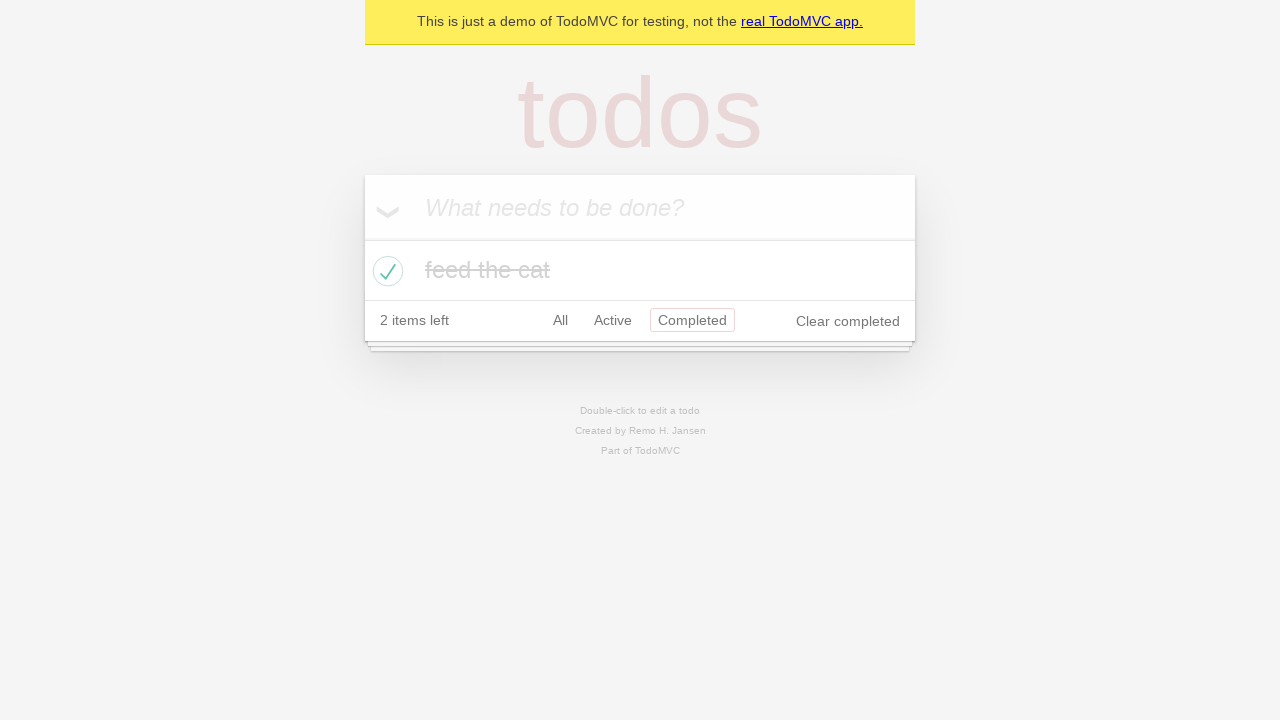

Waited for filtered view to load and display completed todo items
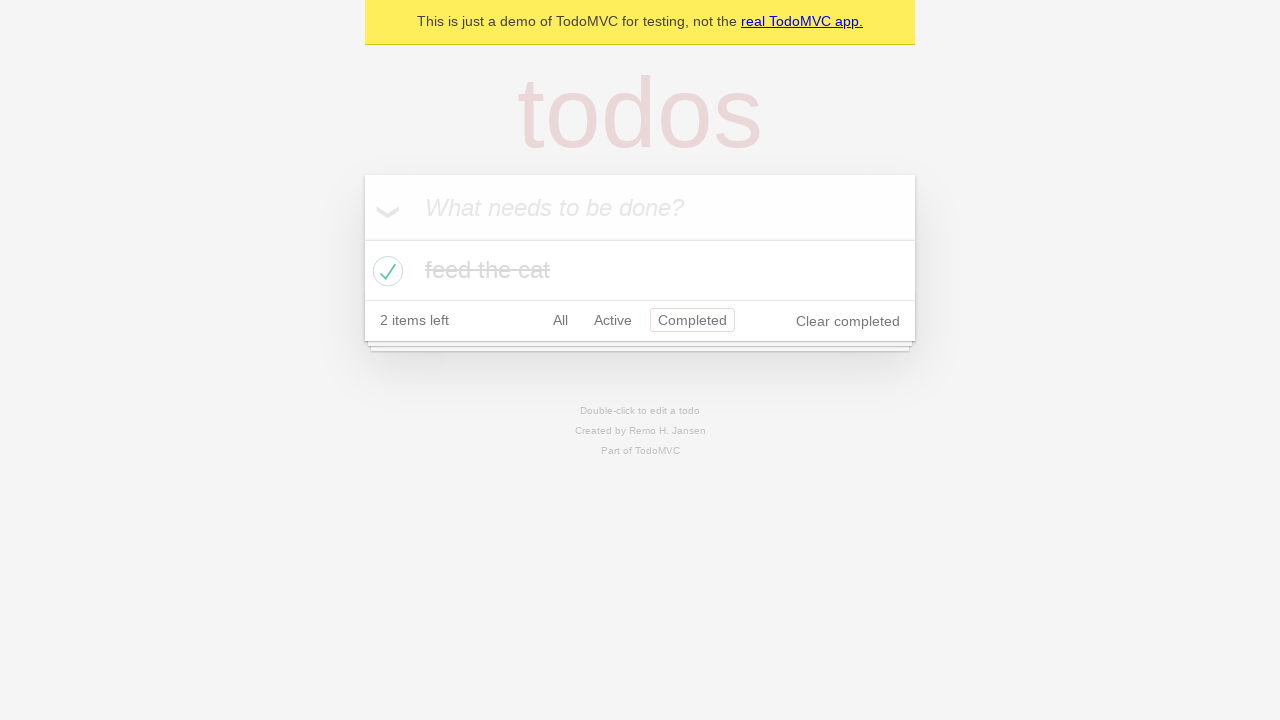

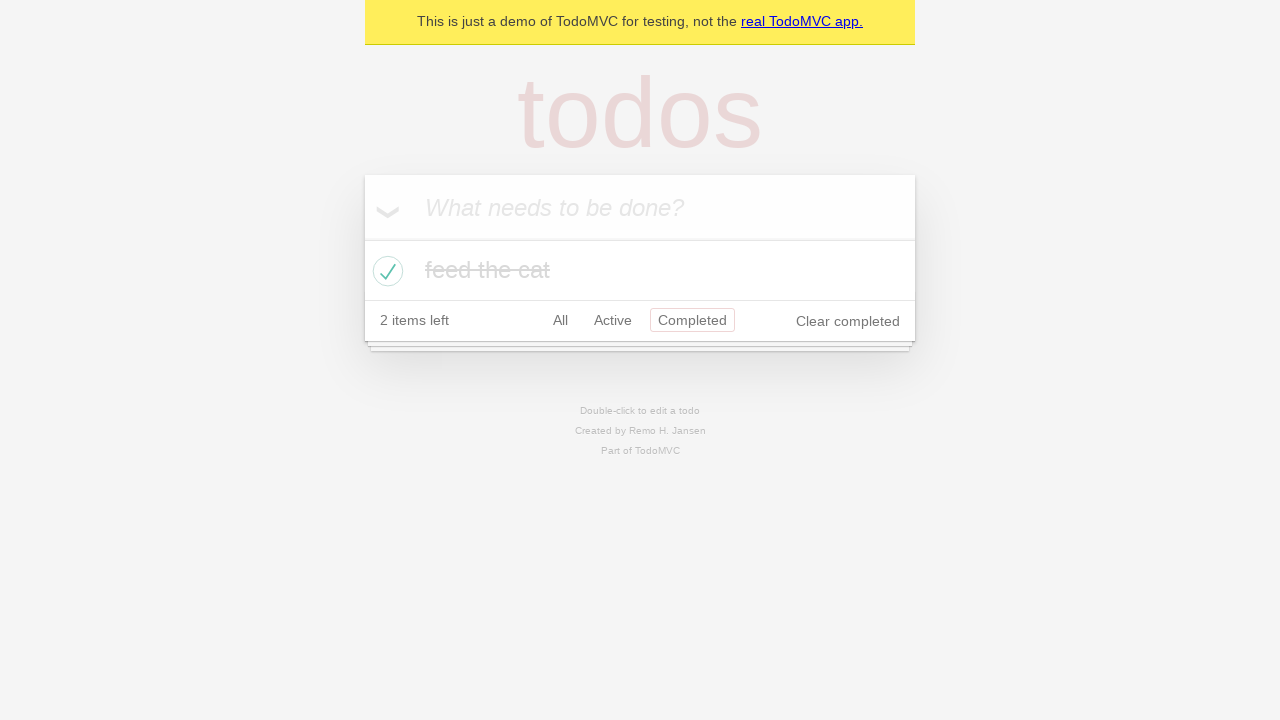